Tests opening a bank account for a customer by first adding a new customer, then navigating to Open Account, selecting the customer and currency, and processing the account creation.

Starting URL: https://www.globalsqa.com/angularJs-protractor/BankingProject/#/login

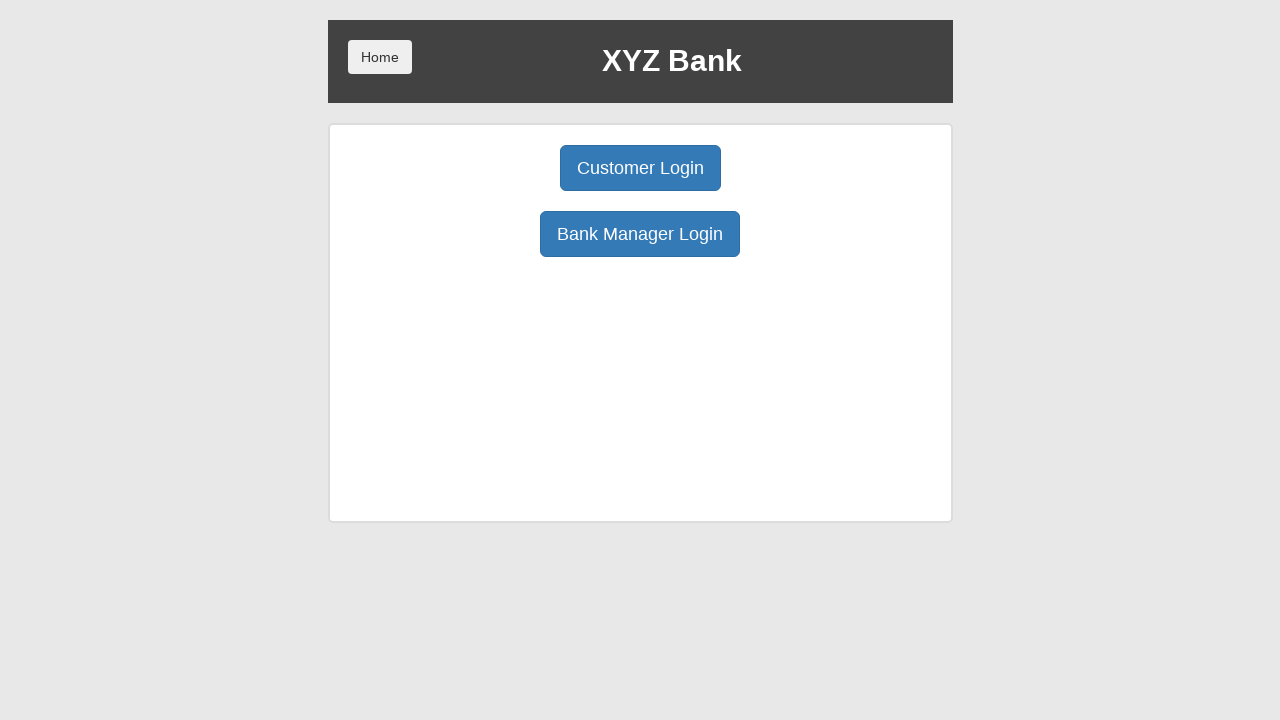

Clicked Bank Manager Login button at (640, 234) on xpath=//button[normalize-space()='Bank Manager Login']
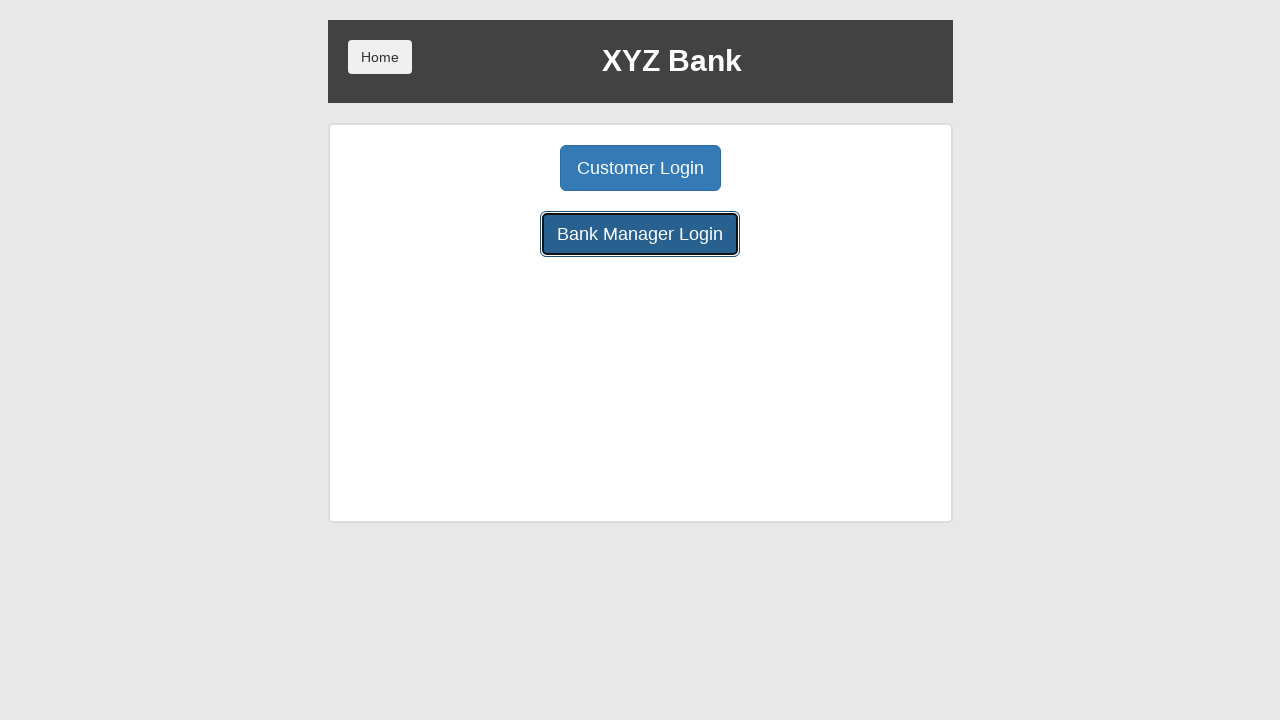

Clicked Add Customer button at (502, 168) on xpath=//button[normalize-space()='Add Customer']
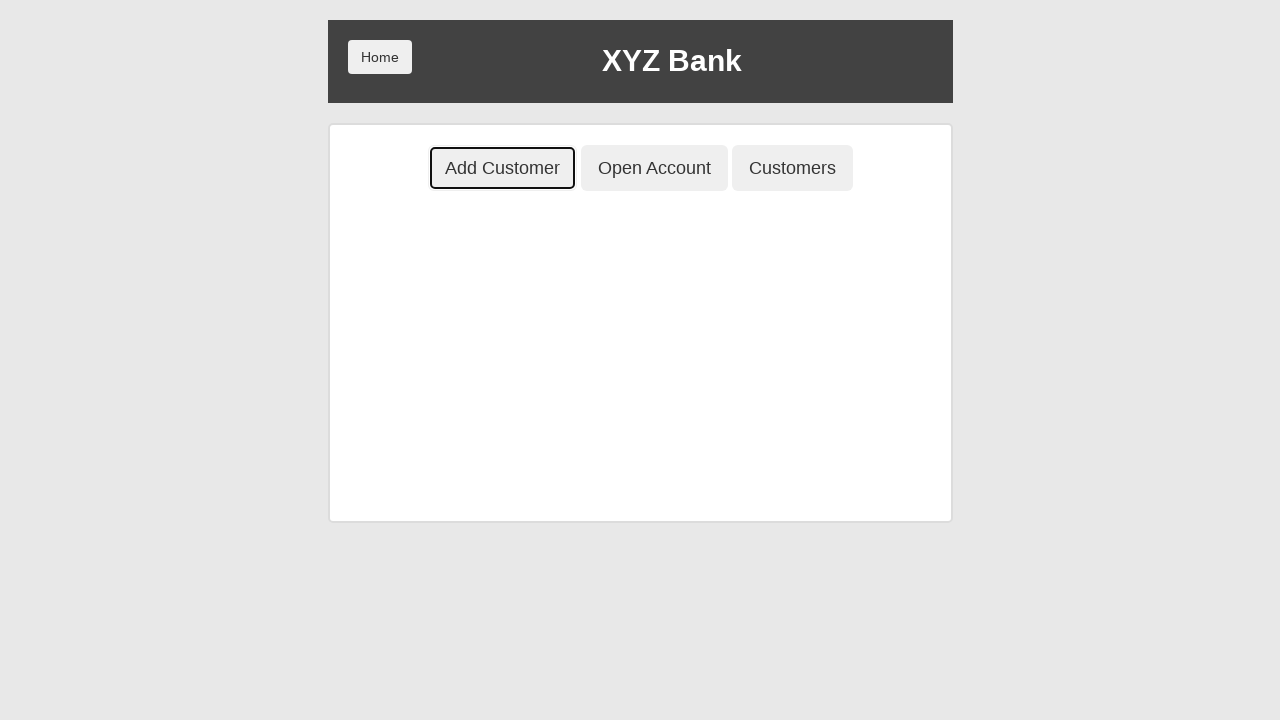

Filled first name field with 'Morris' on //input[@placeholder='First Name']
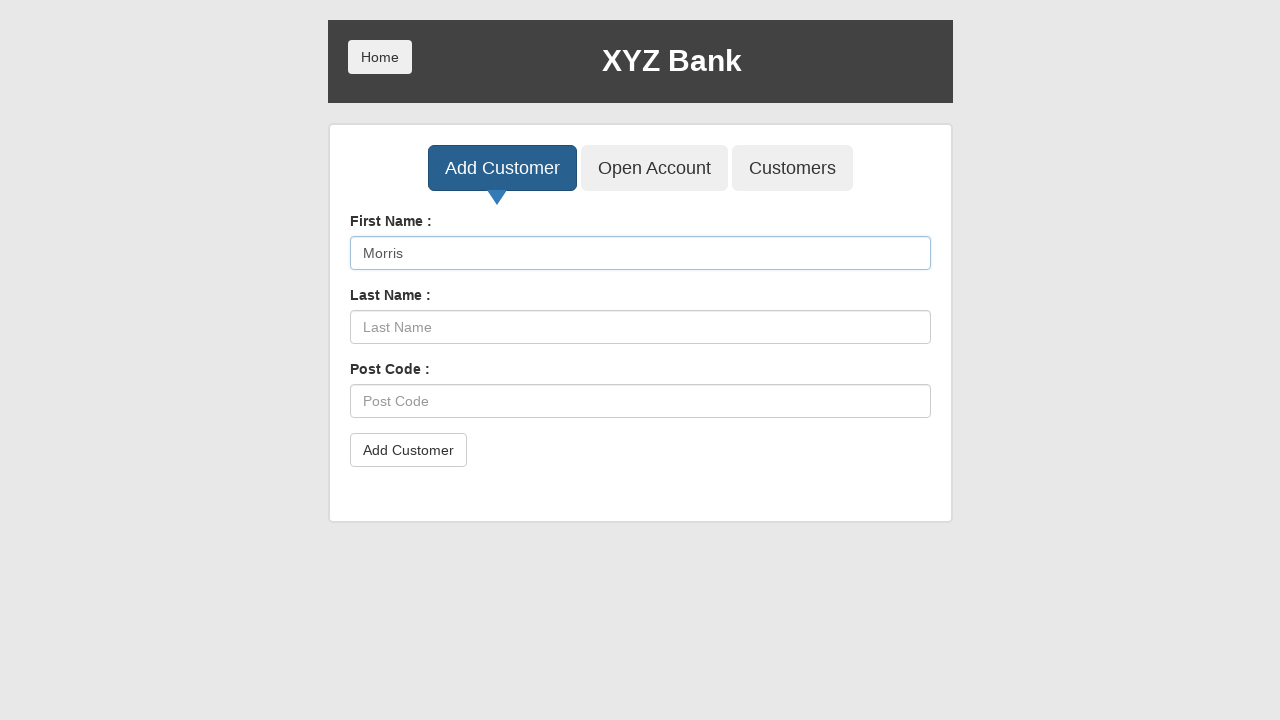

Filled last name field with 'Jhon' on //input[@placeholder='Last Name']
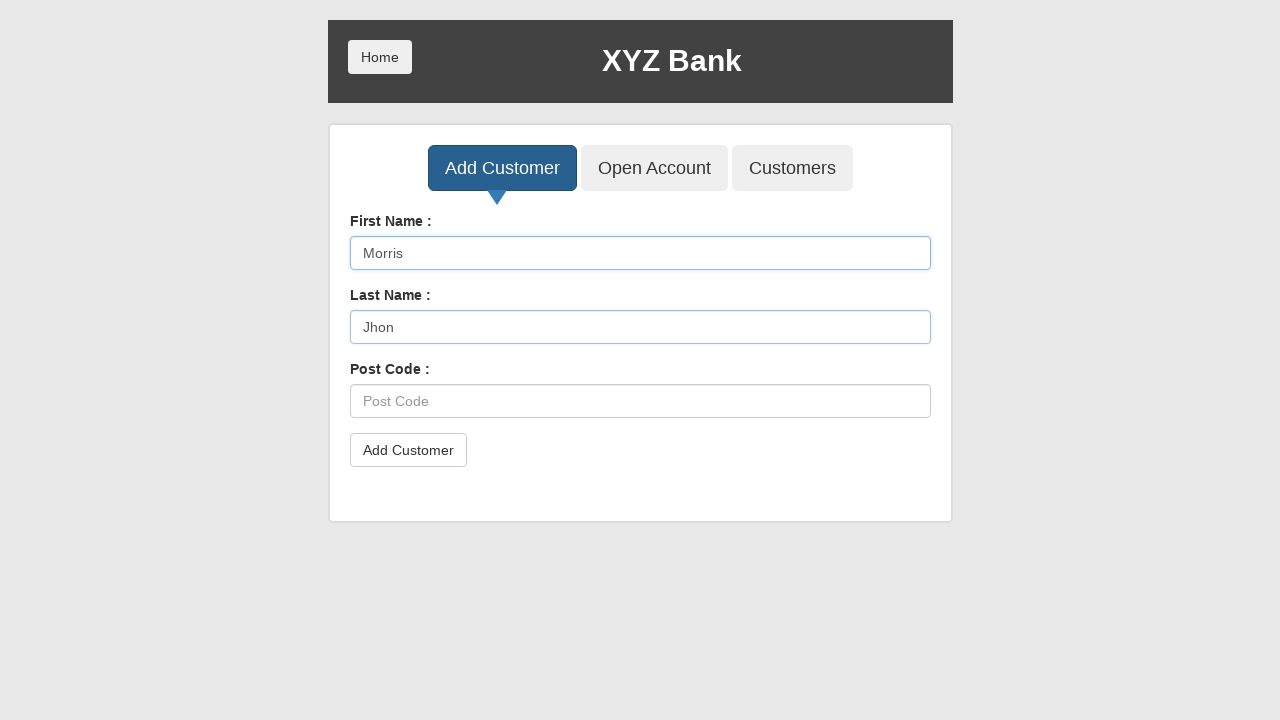

Filled post code field with '56981' on //input[@placeholder='Post Code']
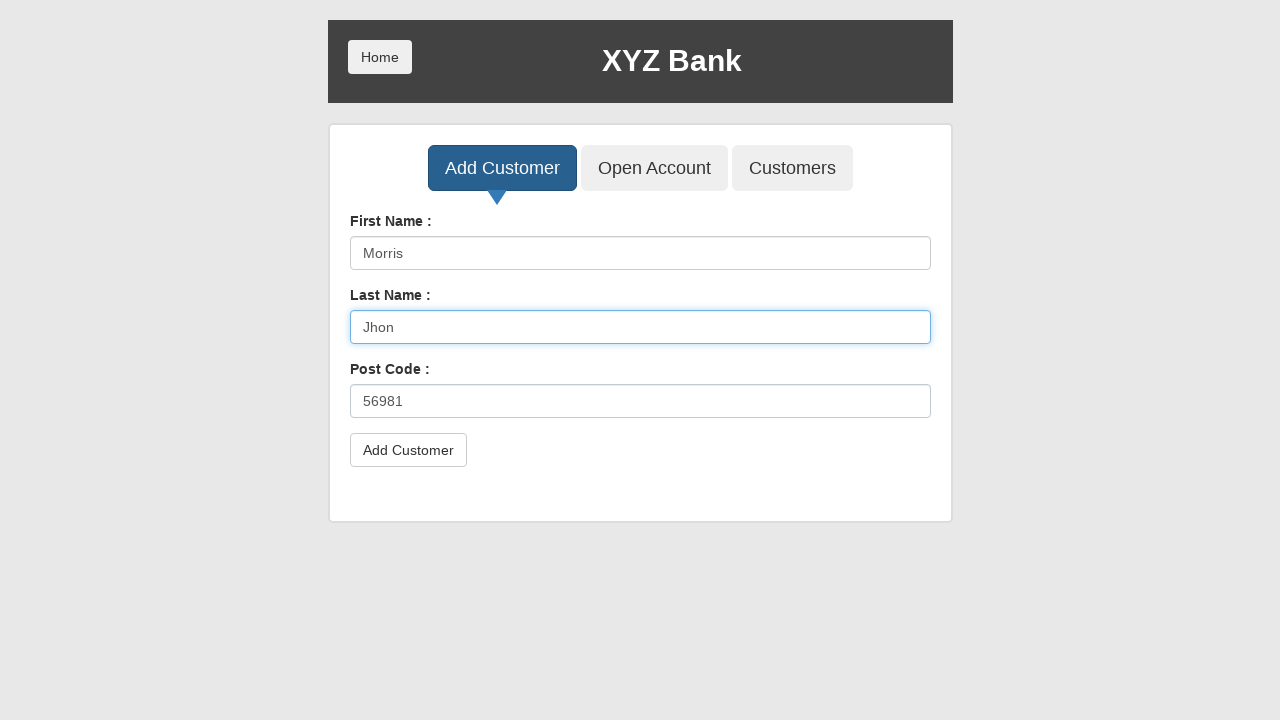

Clicked Submit button to add customer at (408, 450) on xpath=//button[@type='submit']
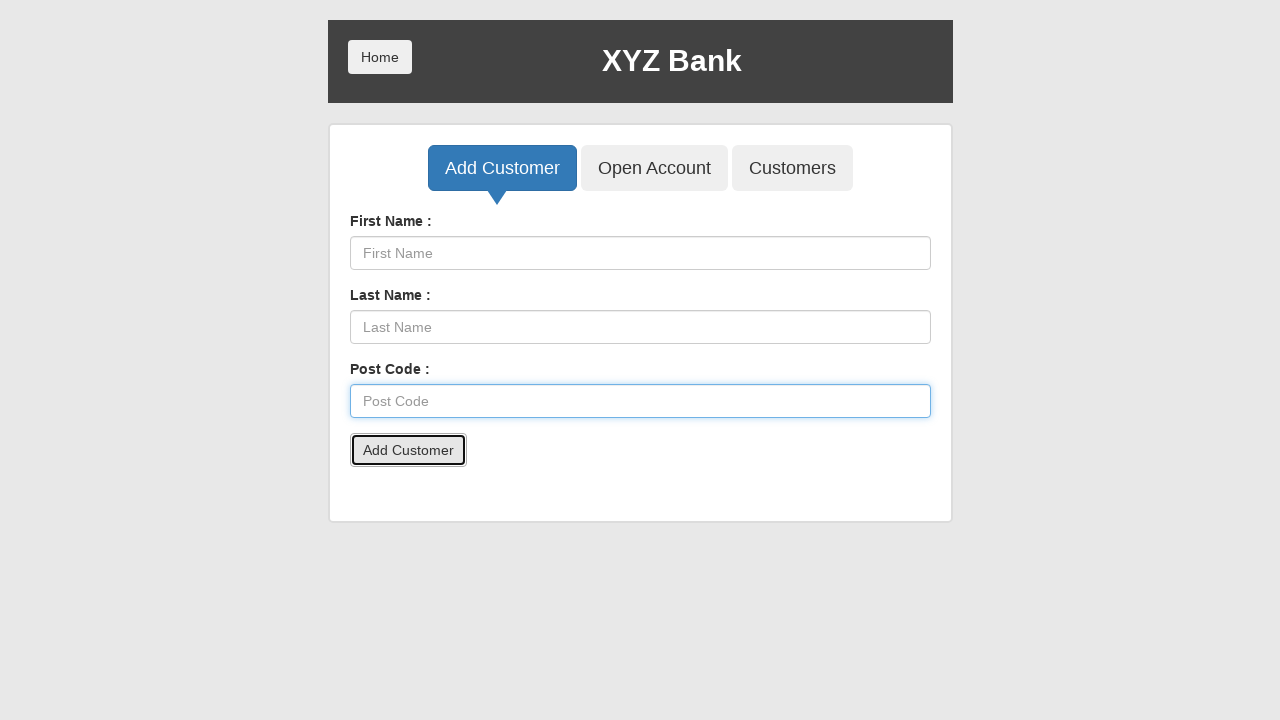

Clicked Open Account button at (654, 168) on xpath=//button[normalize-space()='Open Account']
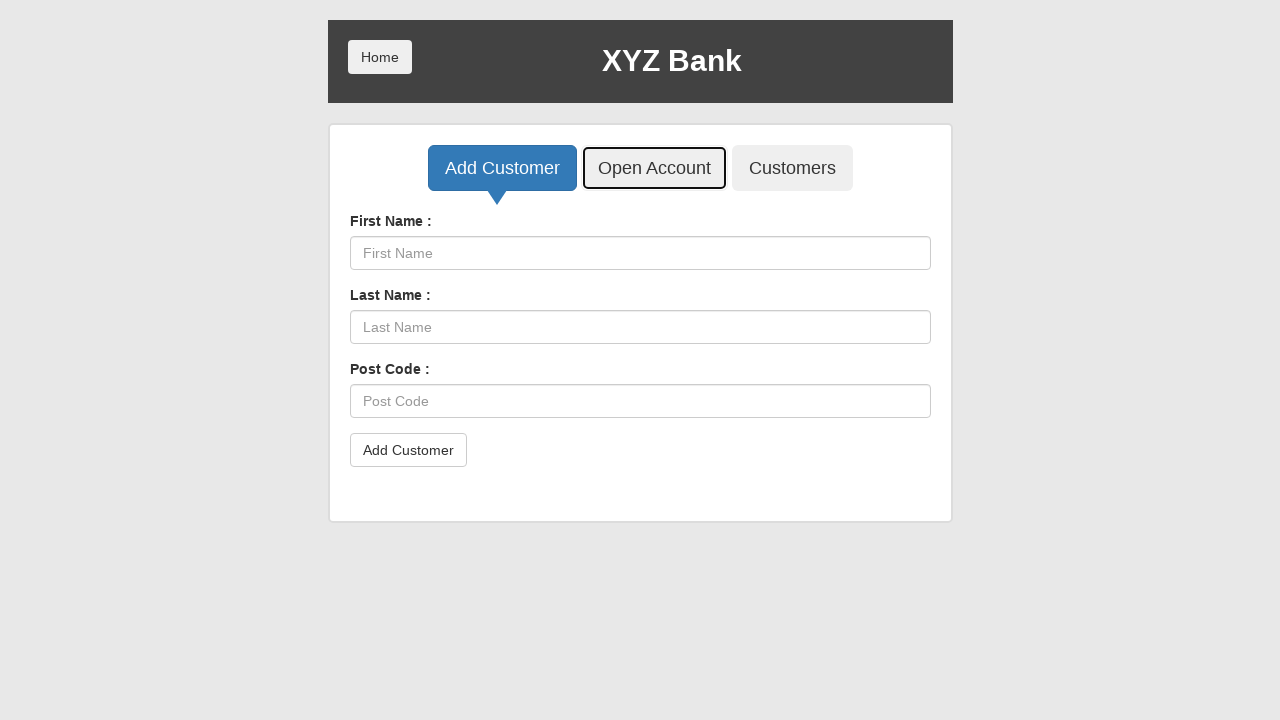

Selected customer 'Morris Jhon' from dropdown on #userSelect
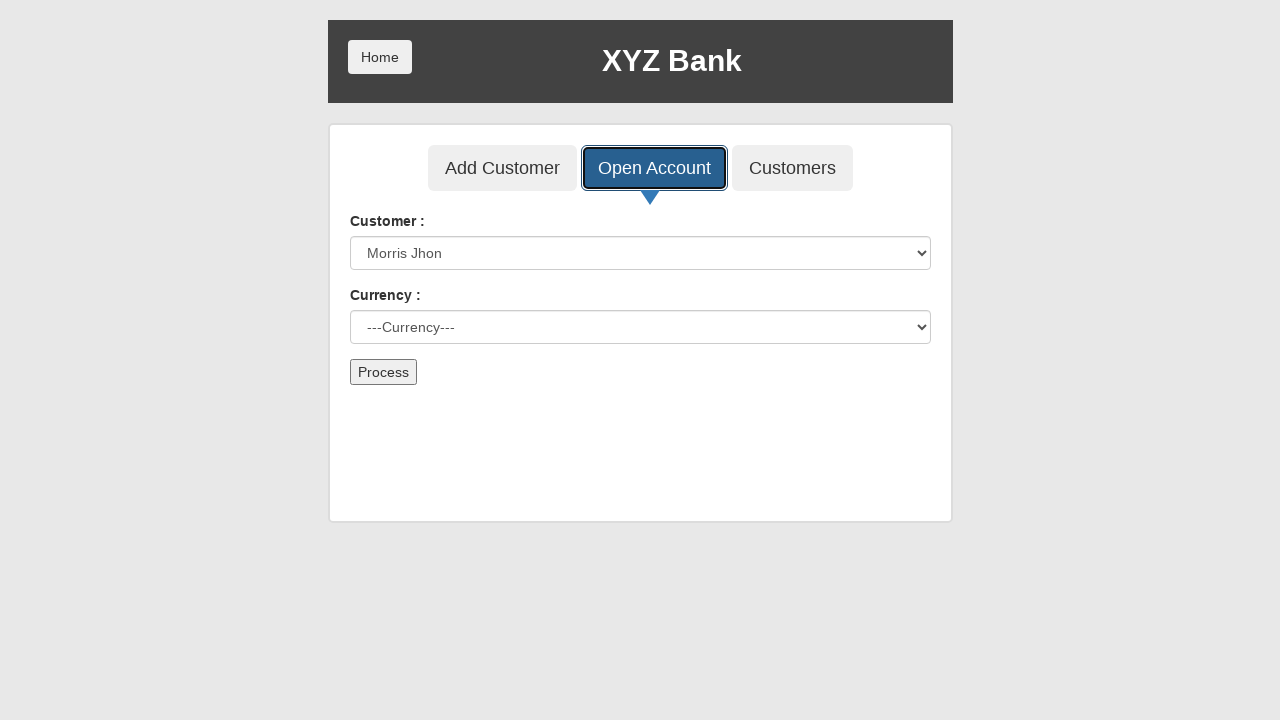

Selected currency 'Rupee' from dropdown on #currency
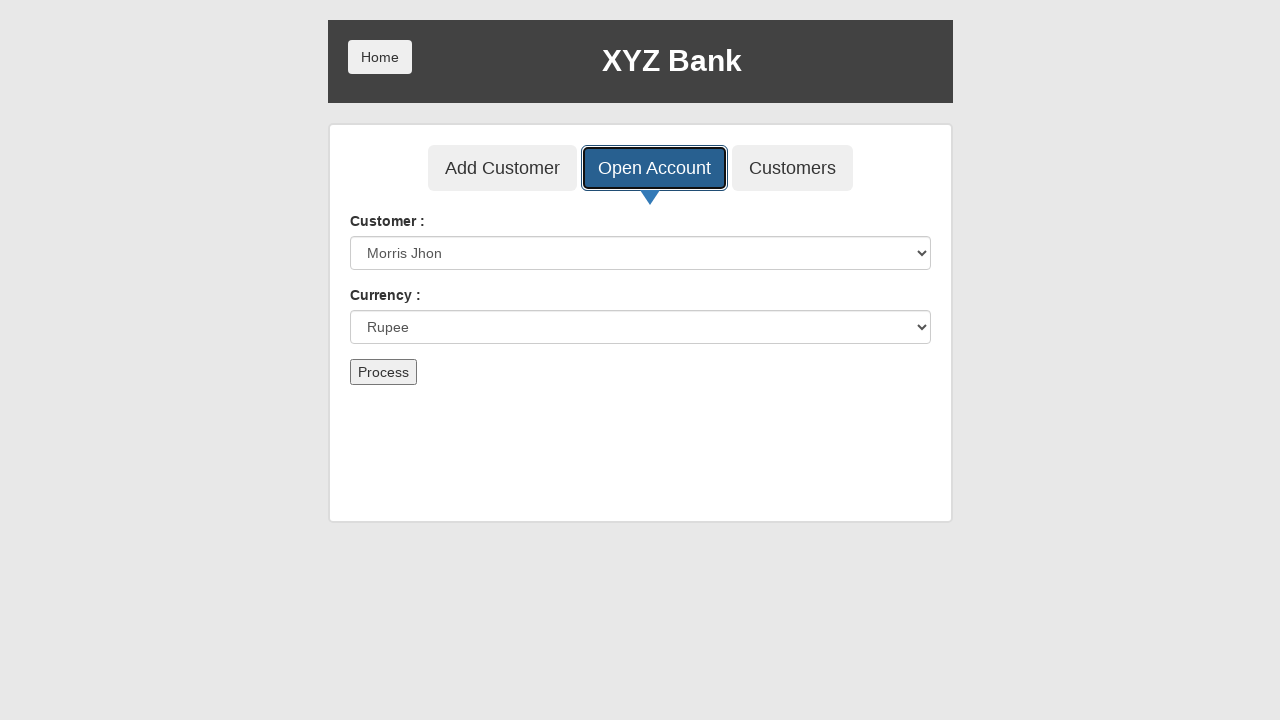

Clicked Process button to create account at (383, 372) on xpath=//button[normalize-space()='Process']
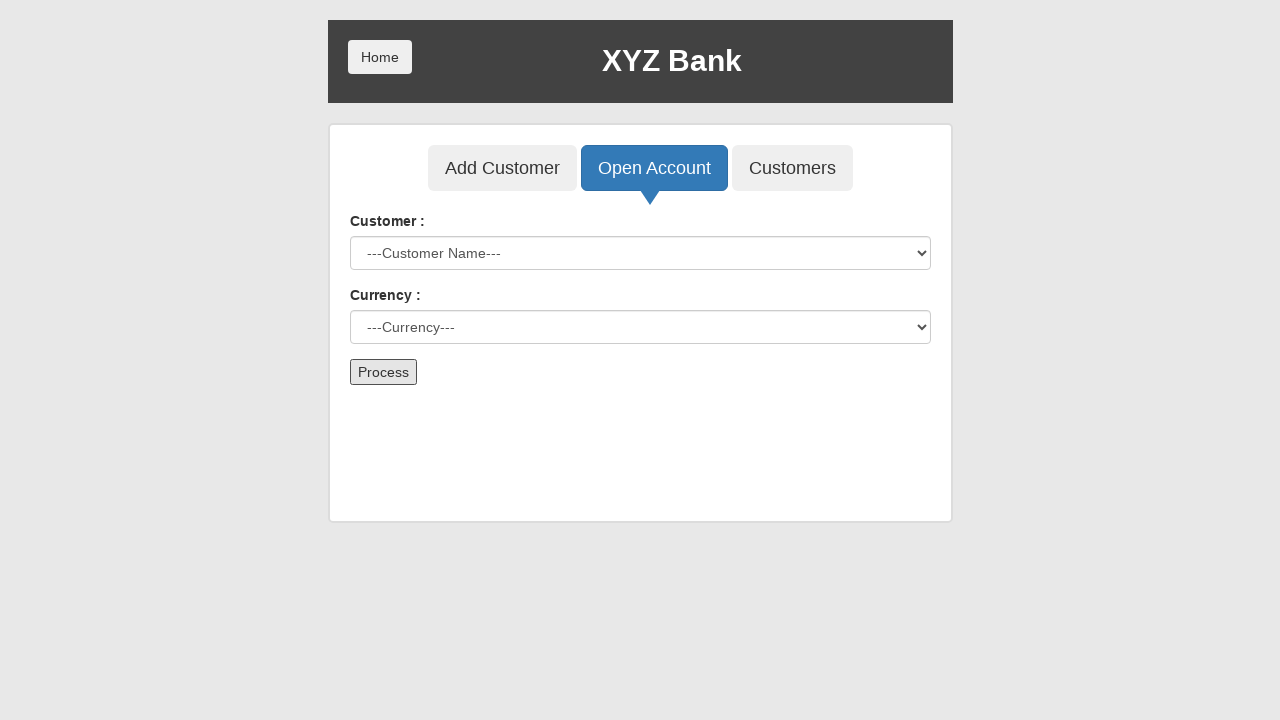

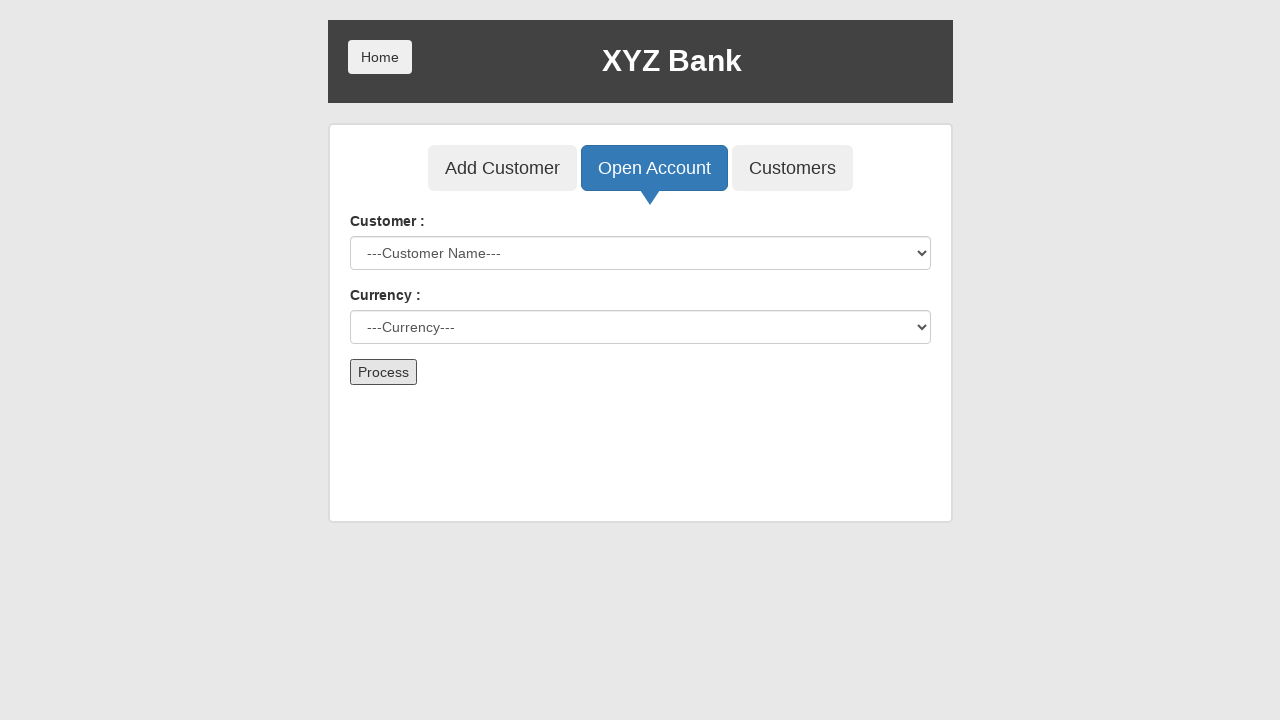